Navigates to OpenCart website and performs a search by entering text in the search field

Starting URL: http://opencart.abstracta.us/

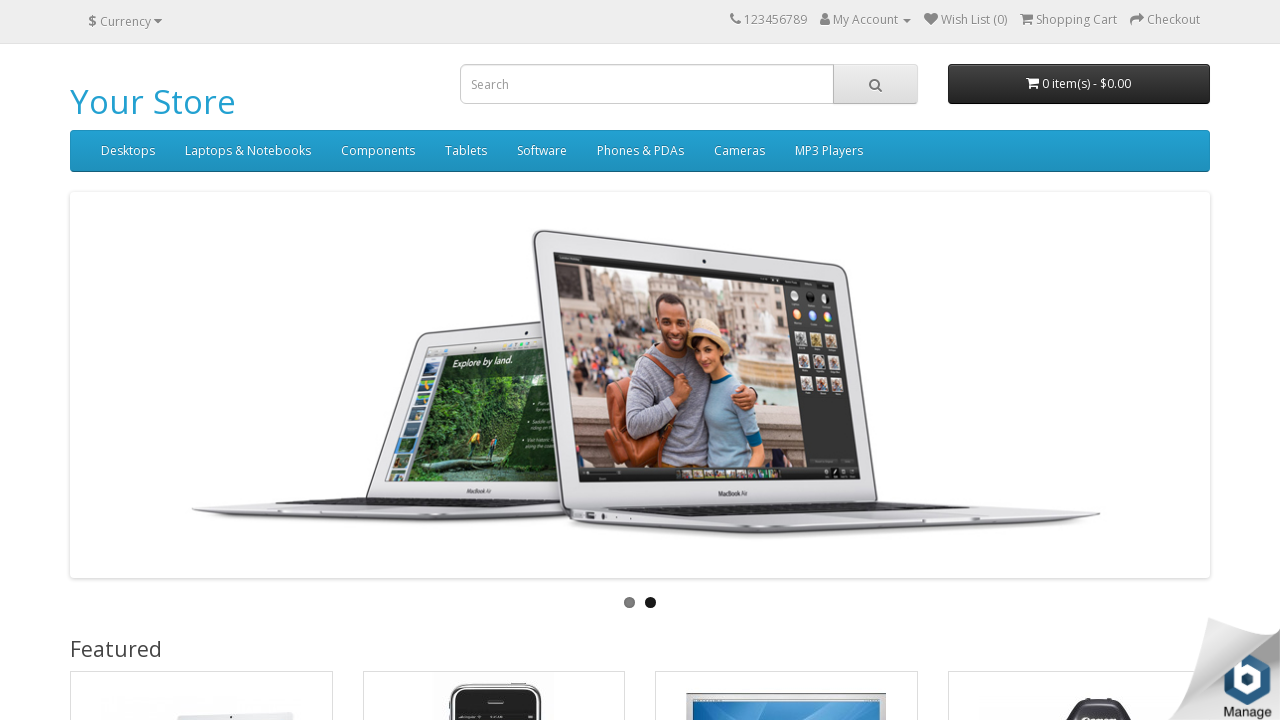

Filled search field with 'laptop' on input[name='search']
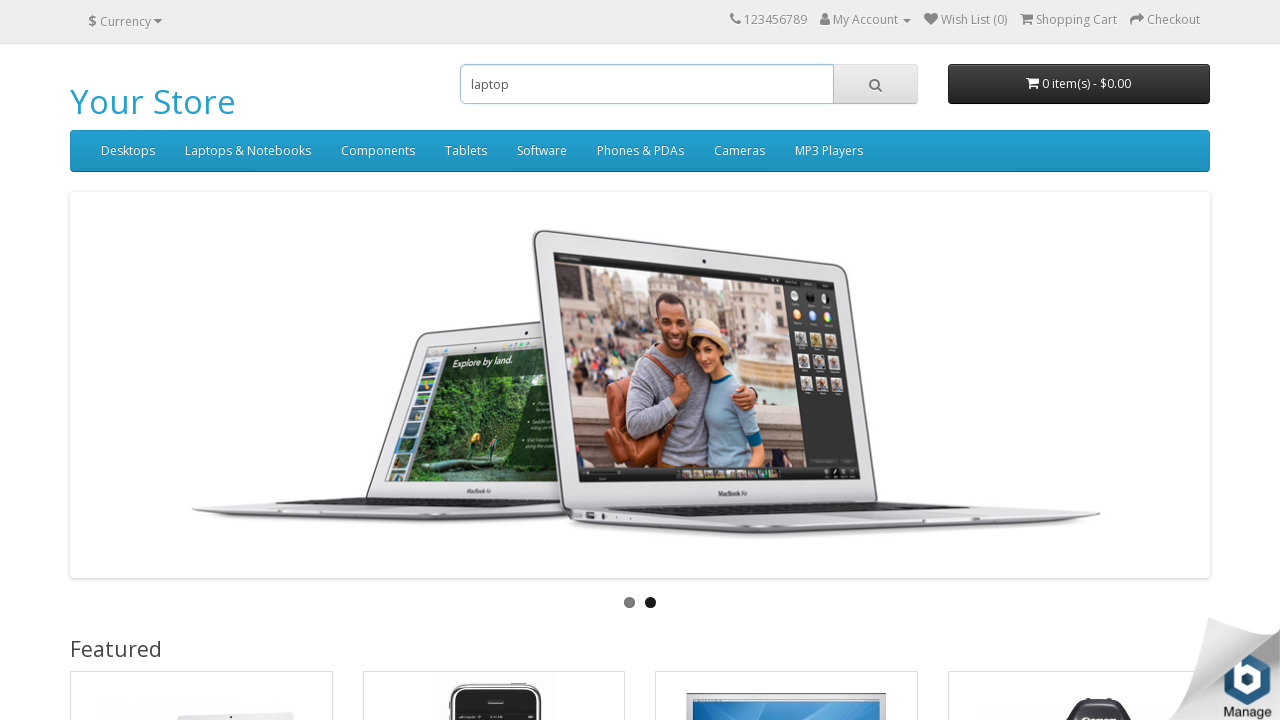

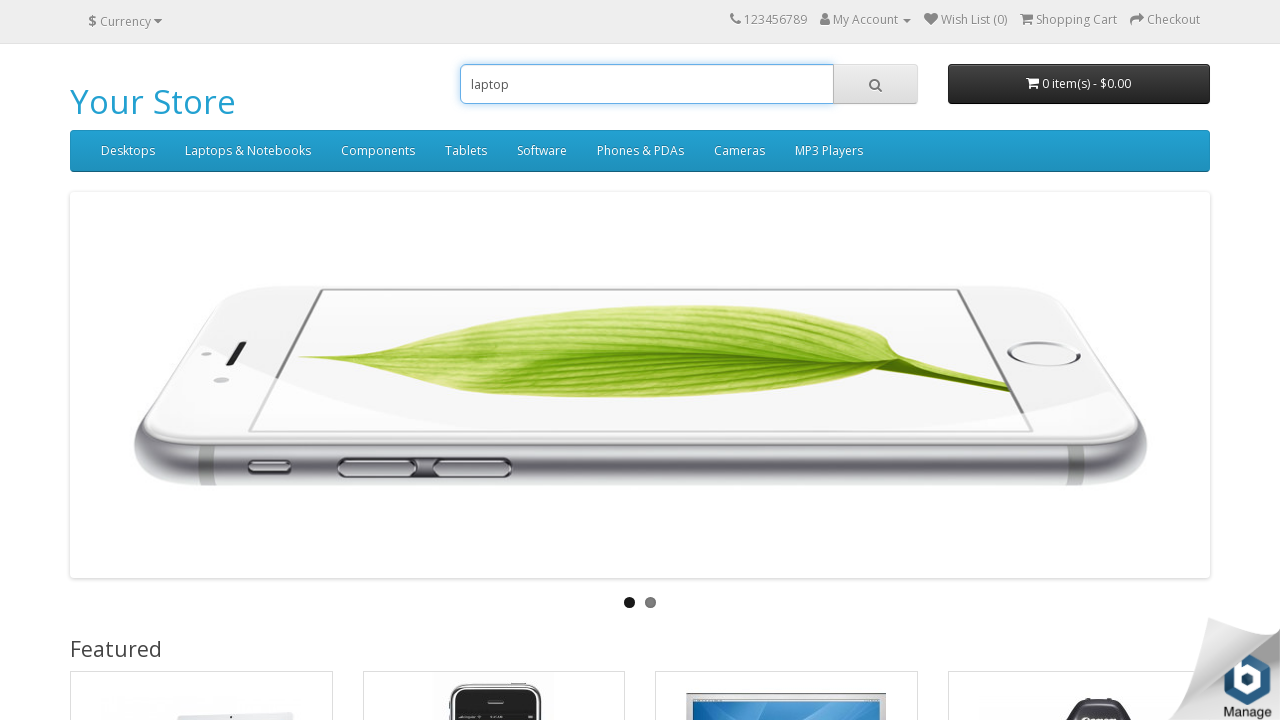